Launches the Bajaj Auto website and verifies the page loads successfully

Starting URL: https://www.bajajauto.com/

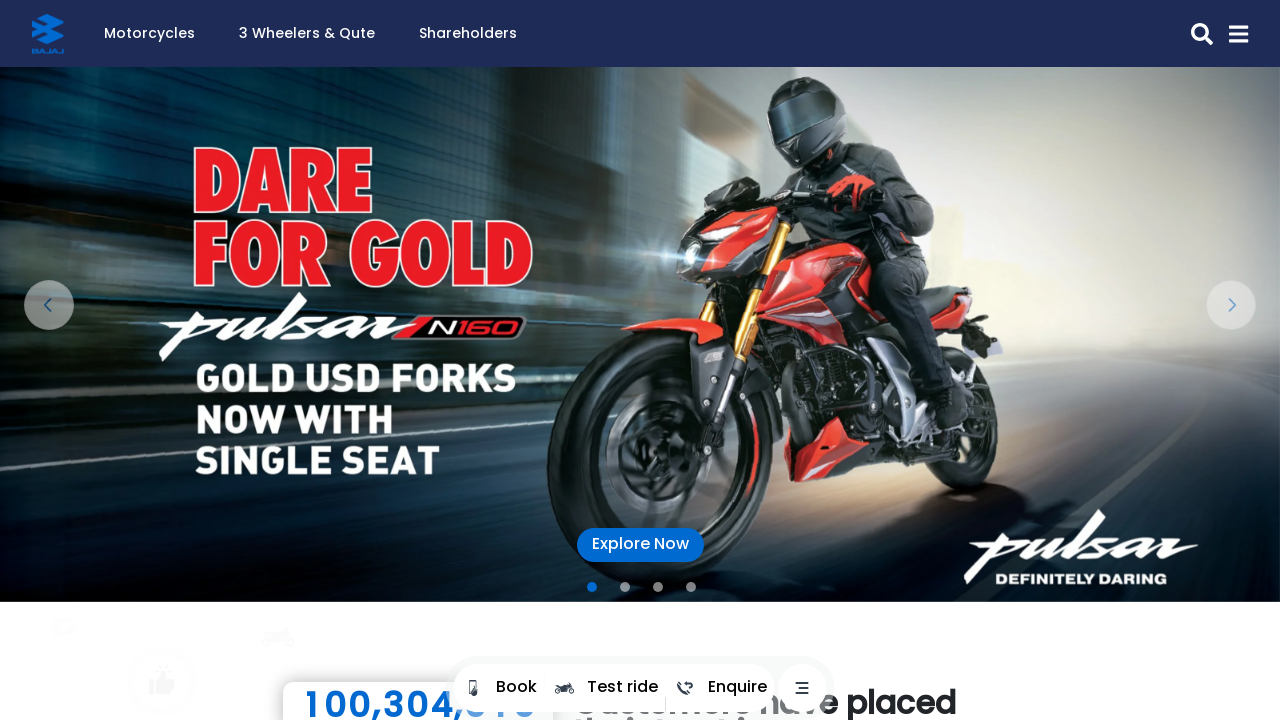

Waited for Bajaj Auto website to load completely (domcontentloaded)
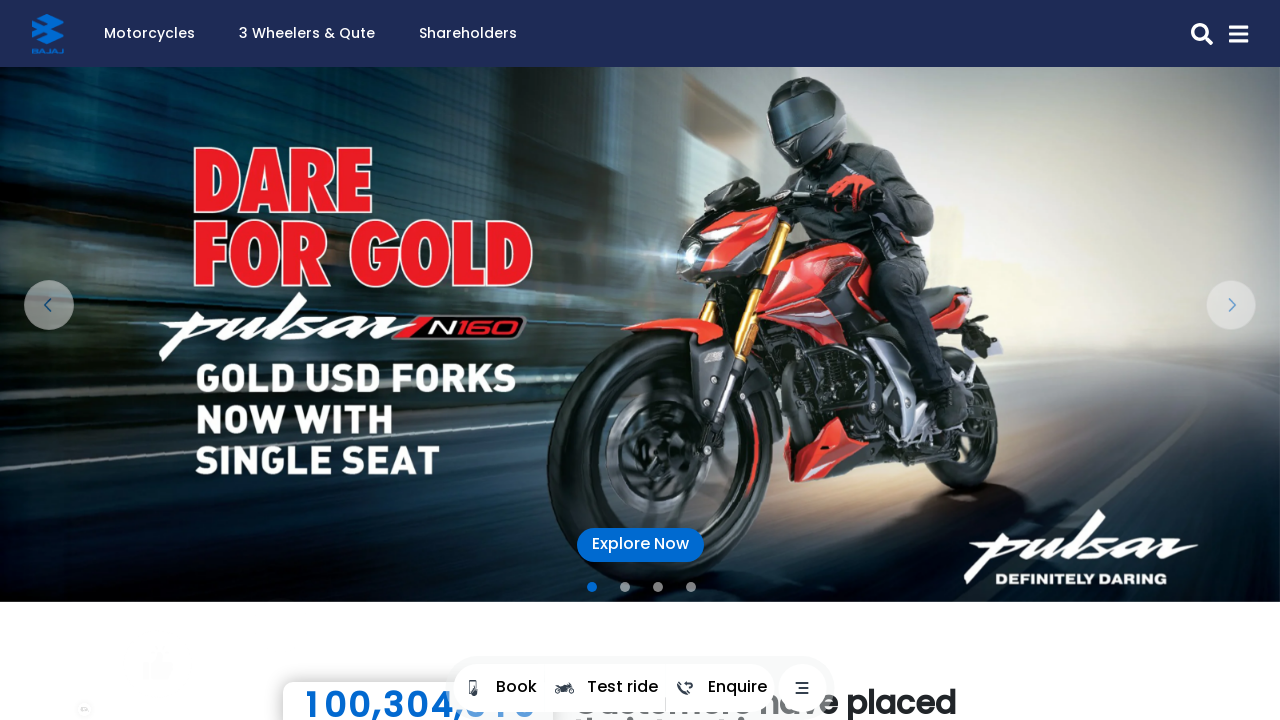

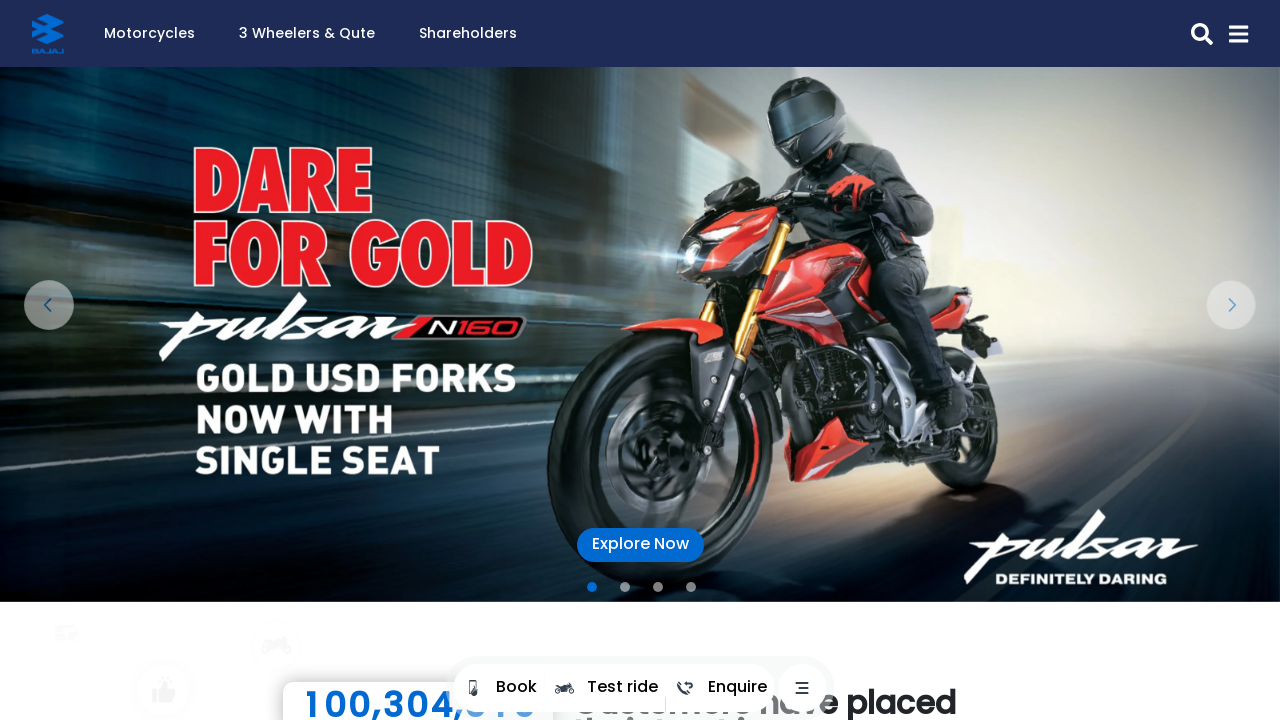